Tests clicking all checkboxes and radio buttons on the automation practice page by iterating through each element and clicking them one by one

Starting URL: https://rahulshettyacademy.com/AutomationPractice/

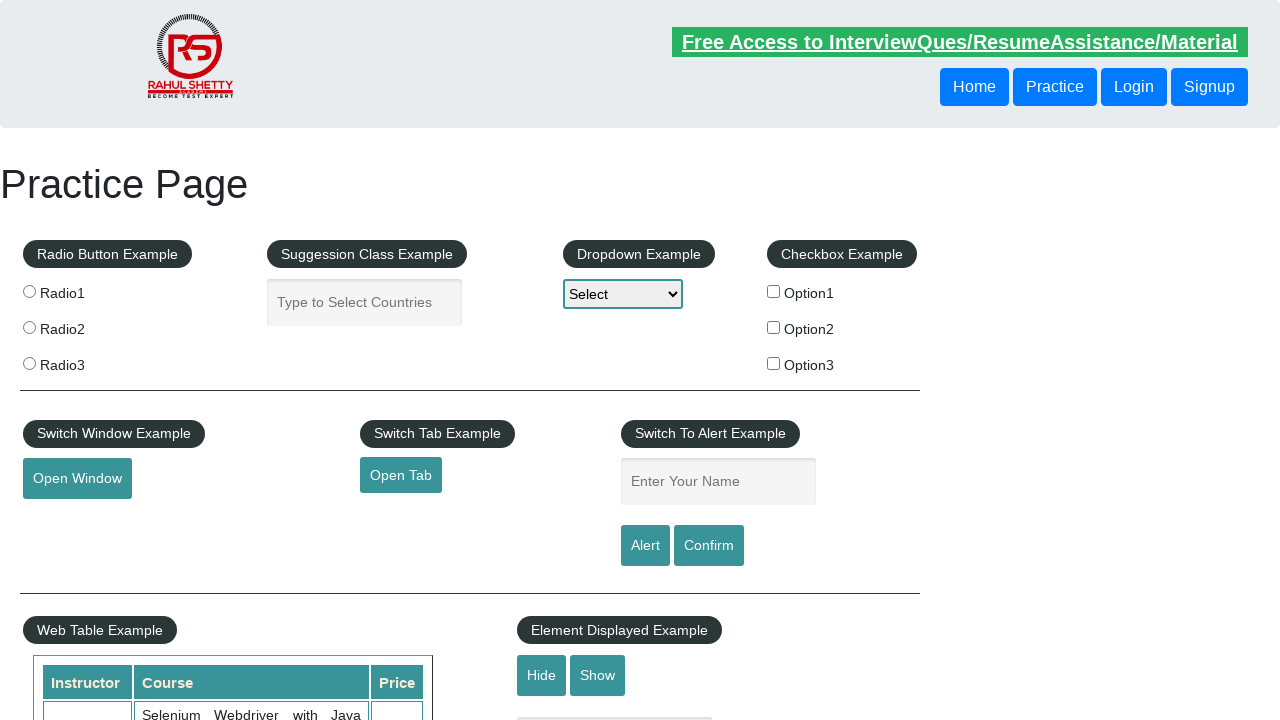

Navigated to automation practice page
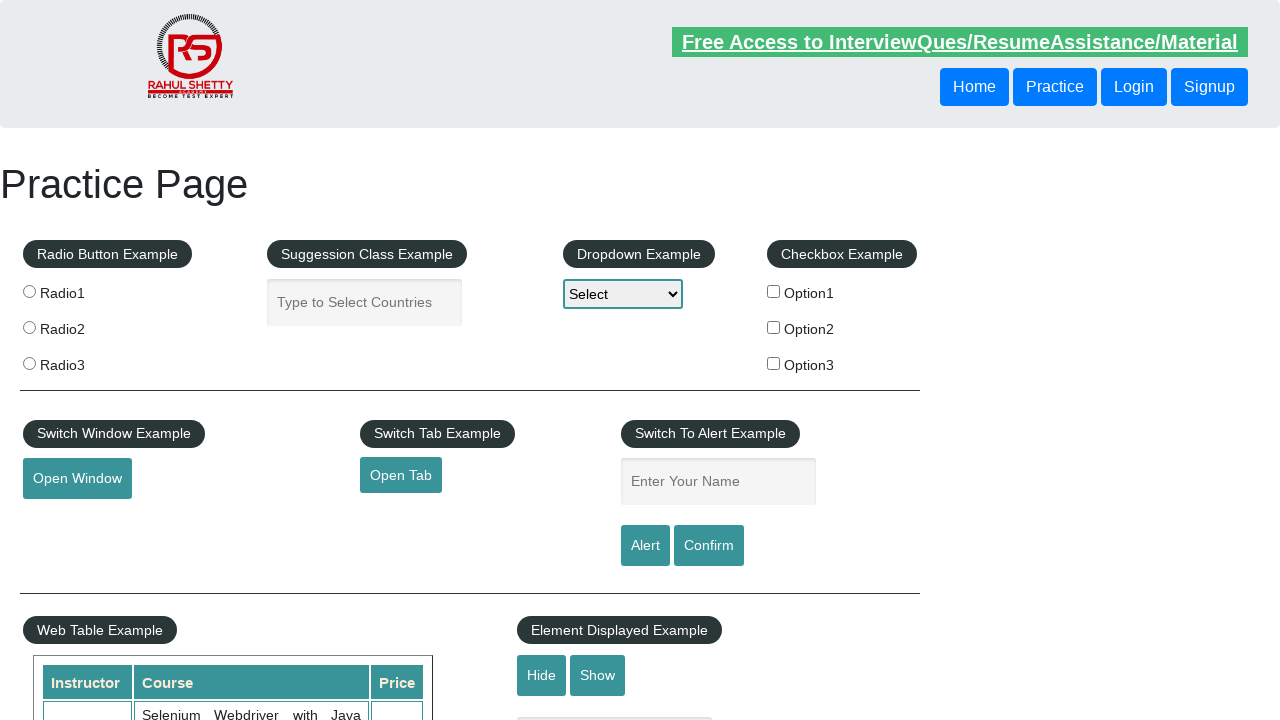

Waited for page to load
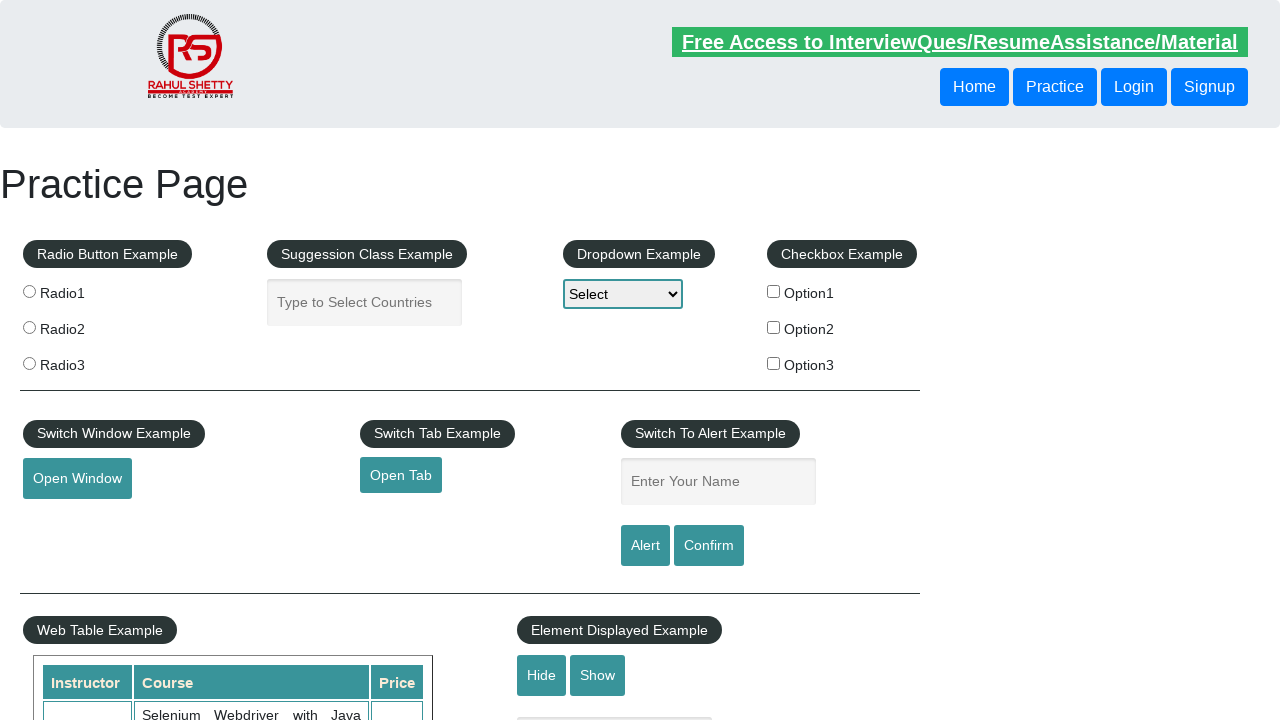

Located 3 checkboxes on the page
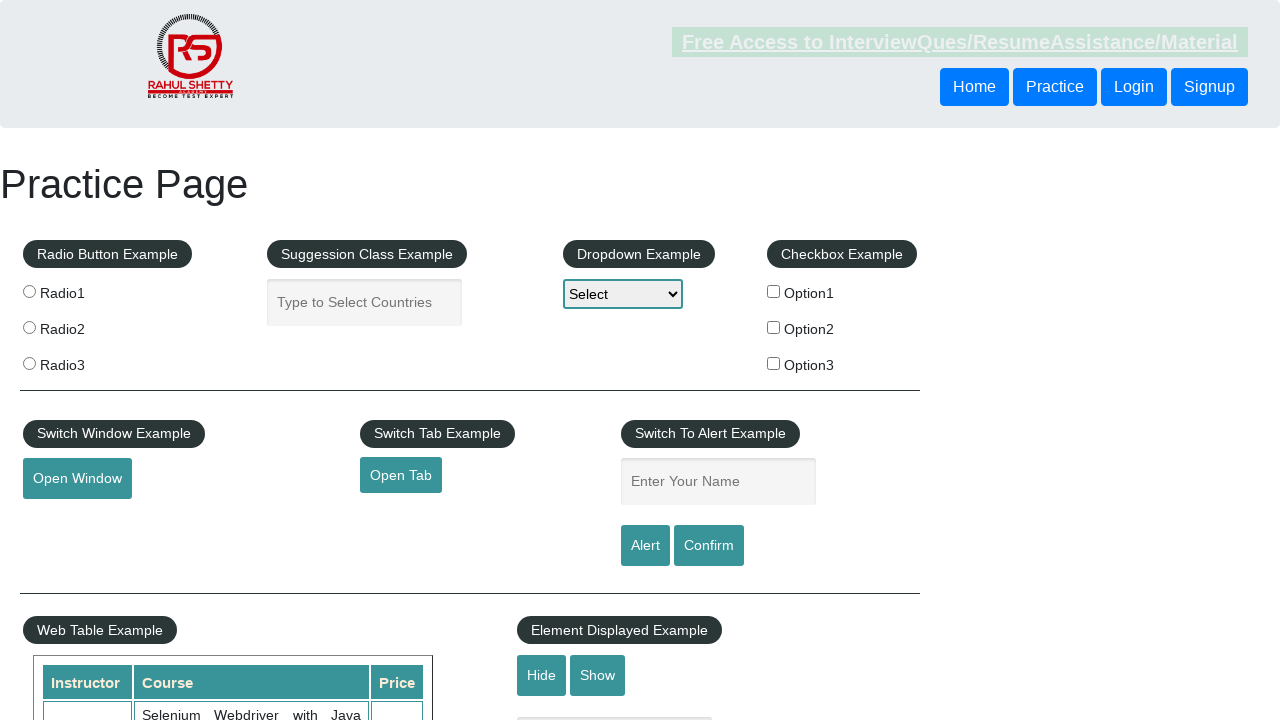

Clicked a checkbox at (774, 291) on input[type='checkbox'] >> nth=0
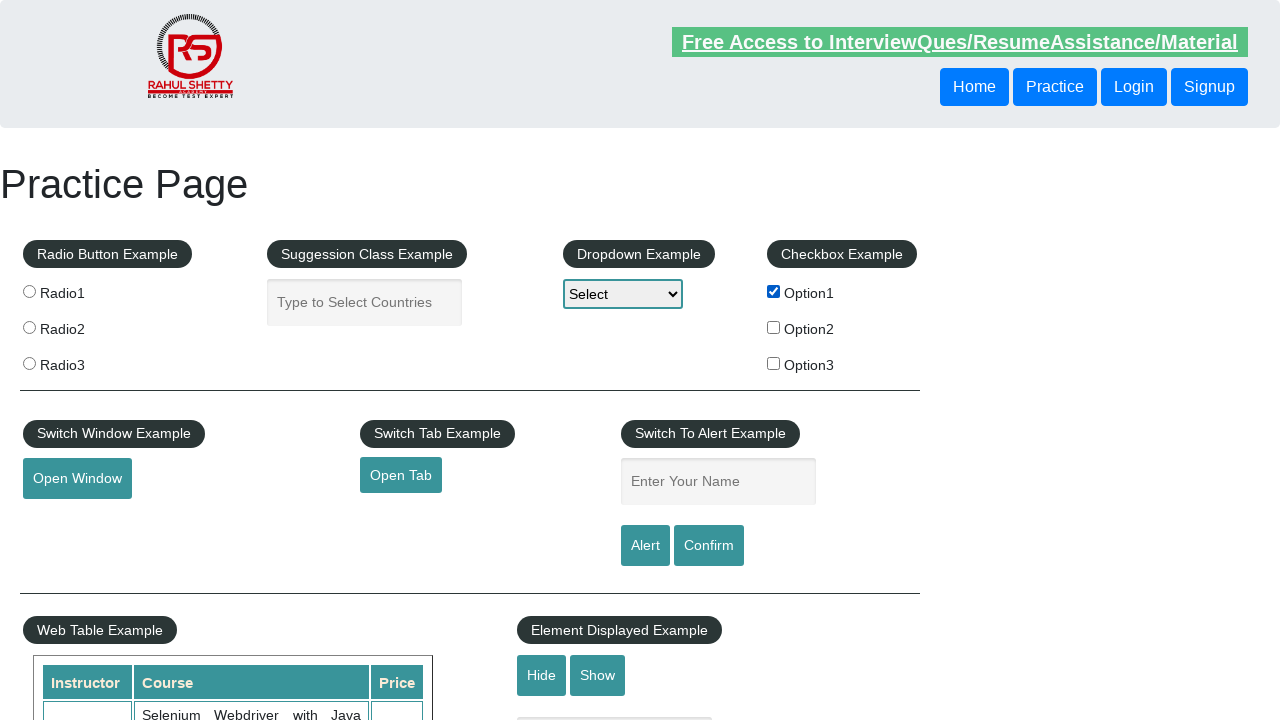

Clicked a checkbox at (774, 327) on input[type='checkbox'] >> nth=1
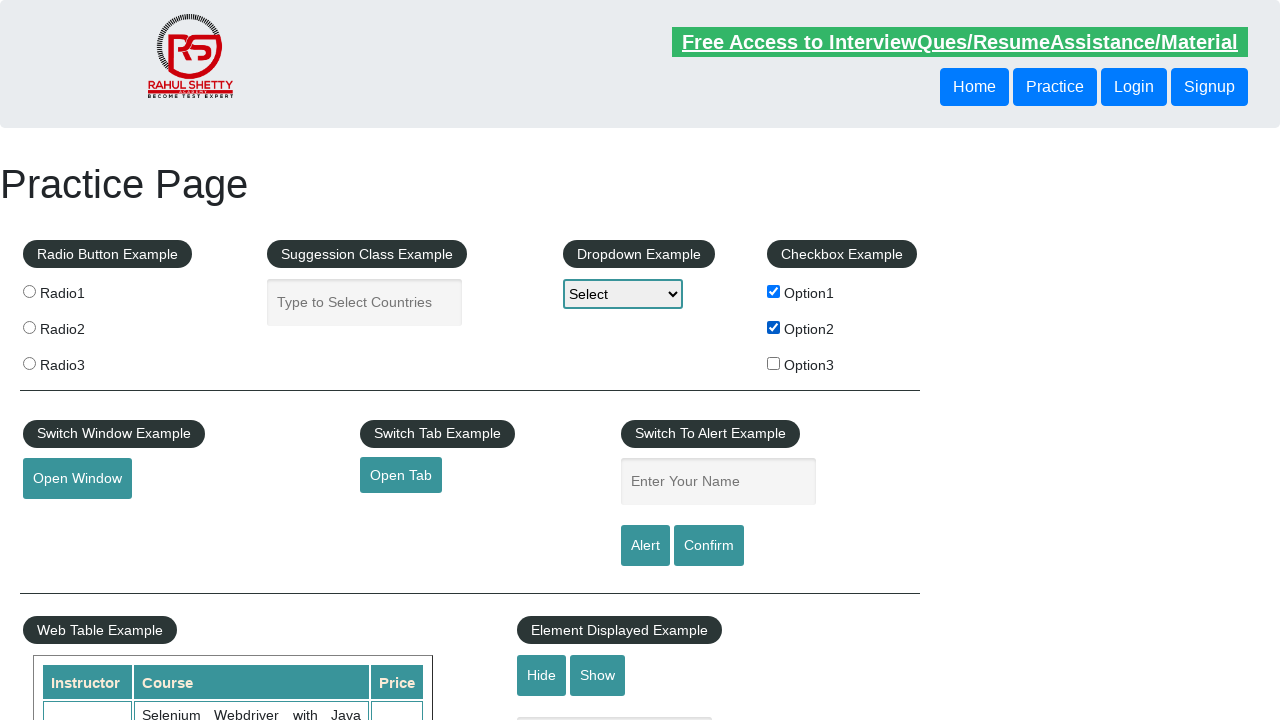

Clicked a checkbox at (774, 363) on input[type='checkbox'] >> nth=2
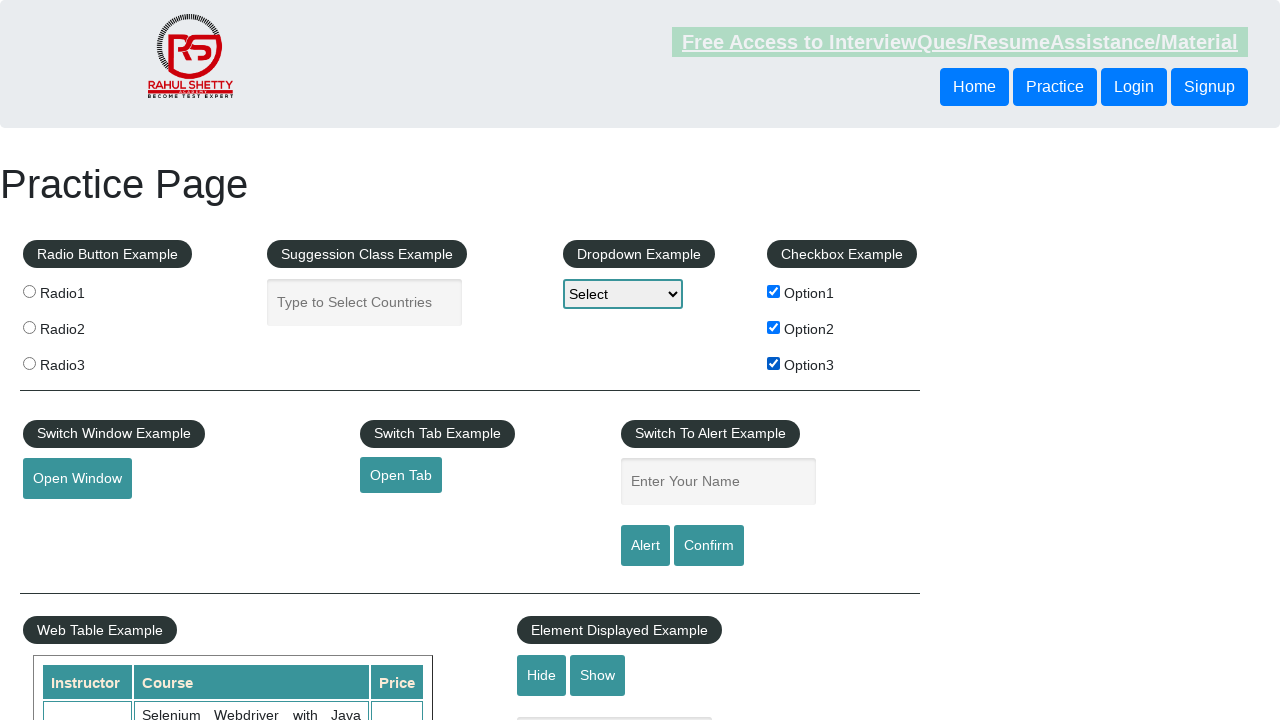

Located 3 radio buttons on the page
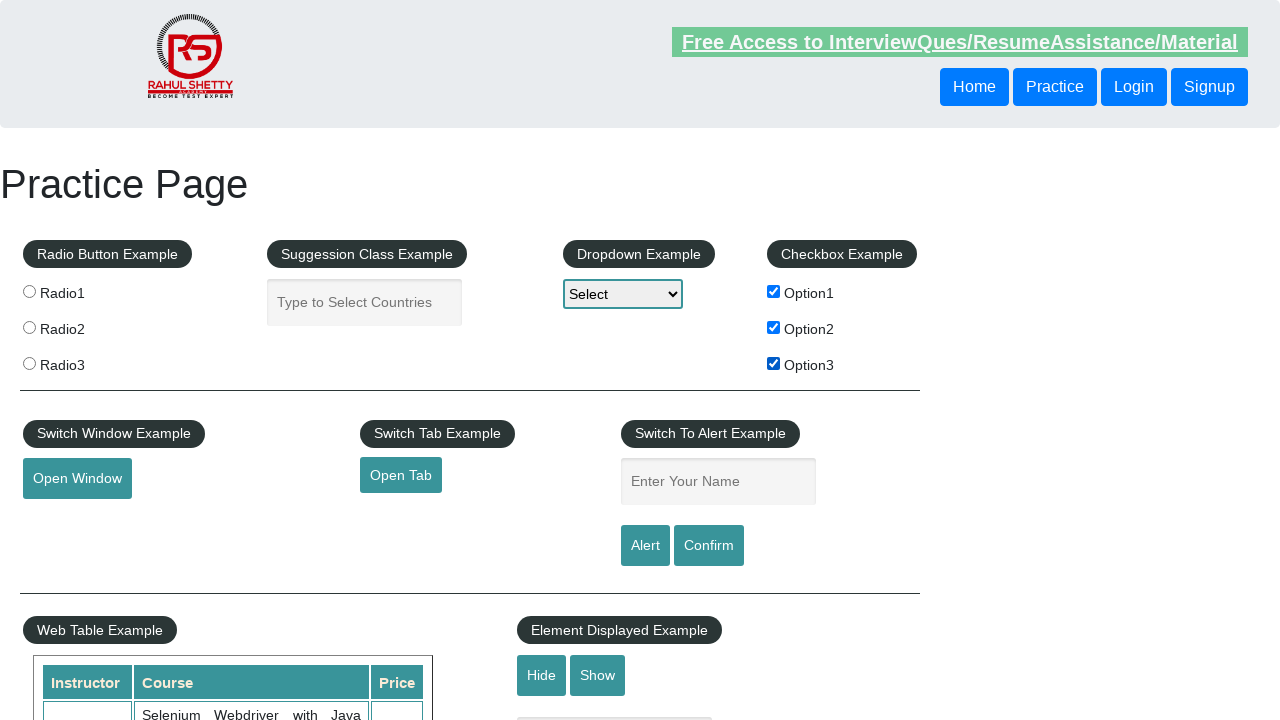

Clicked a radio button at (29, 291) on input[type='radio'] >> nth=0
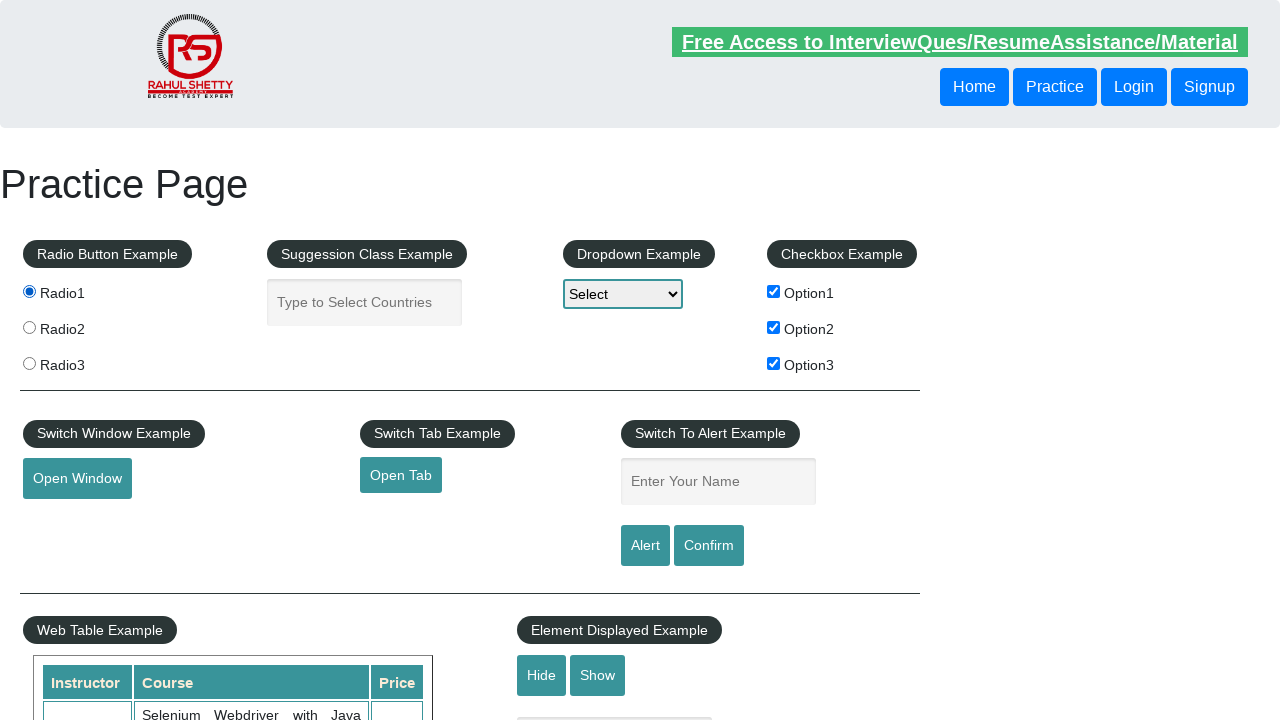

Clicked a radio button at (29, 327) on input[type='radio'] >> nth=1
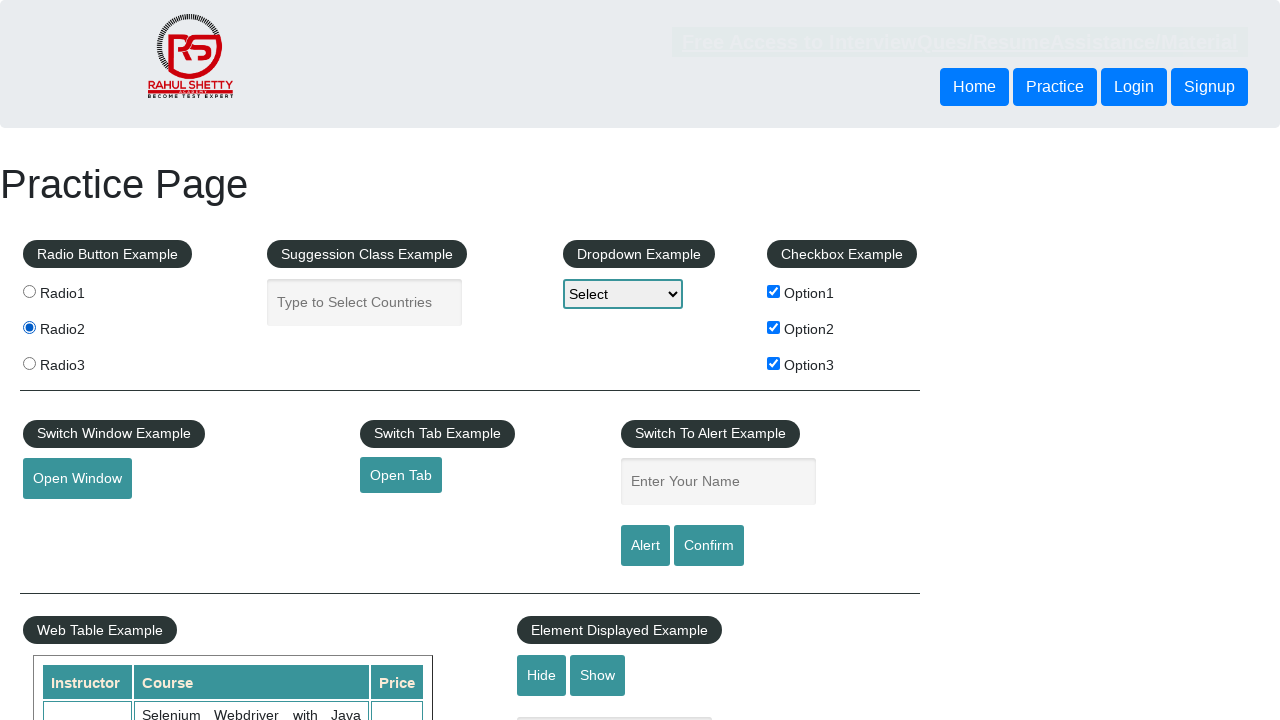

Clicked a radio button at (29, 363) on input[type='radio'] >> nth=2
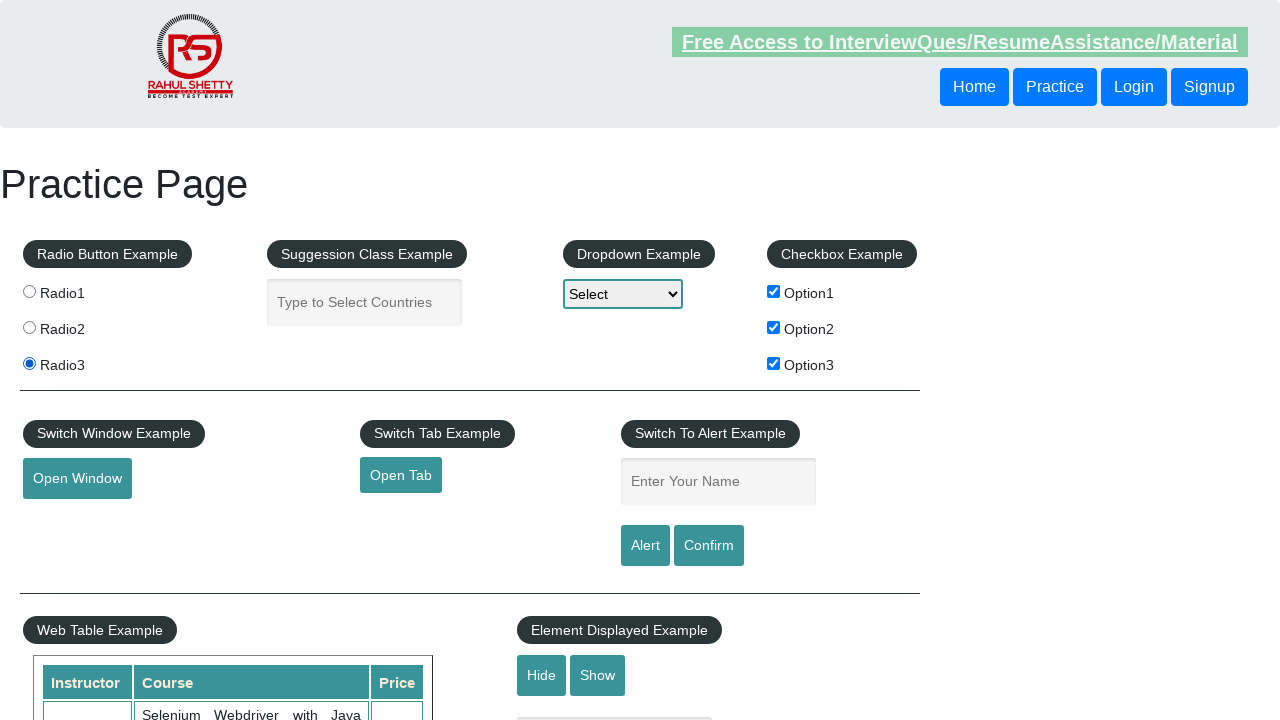

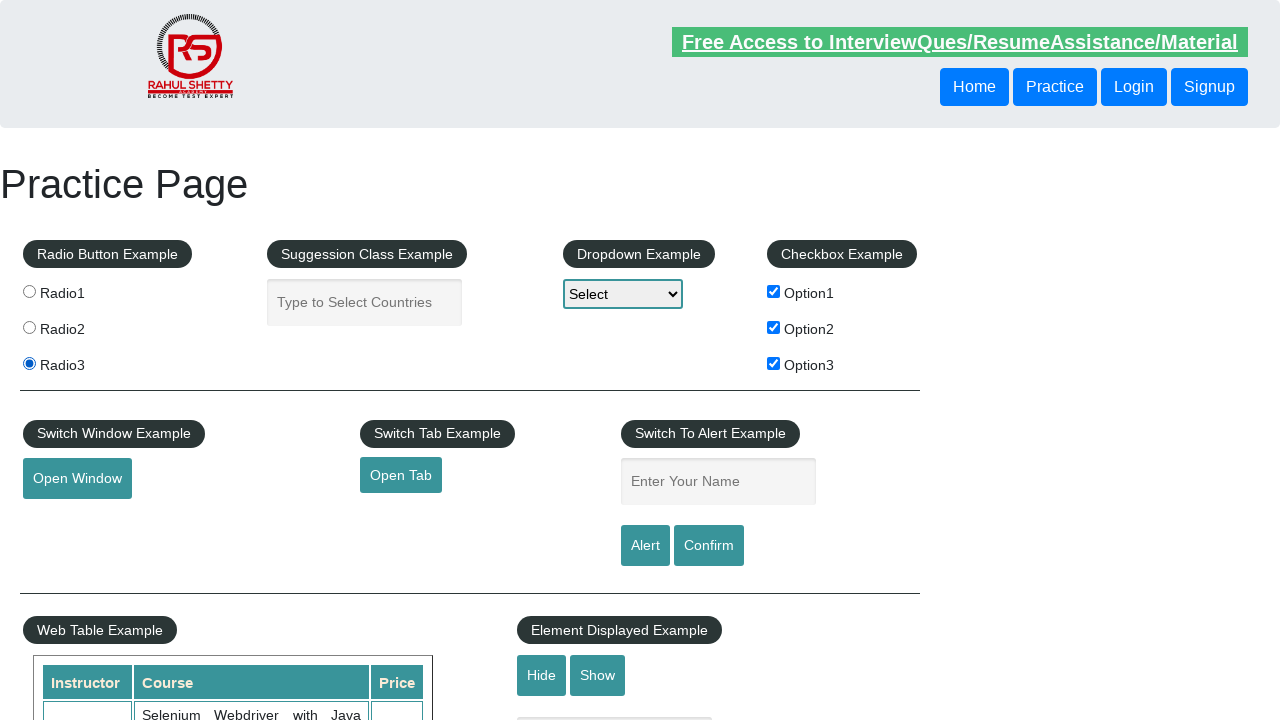